Navigates through three websites (Microsoft, SourceForge, and GitHub) in sequence to test page load behavior across different sites.

Starting URL: http://www.microsoft.com

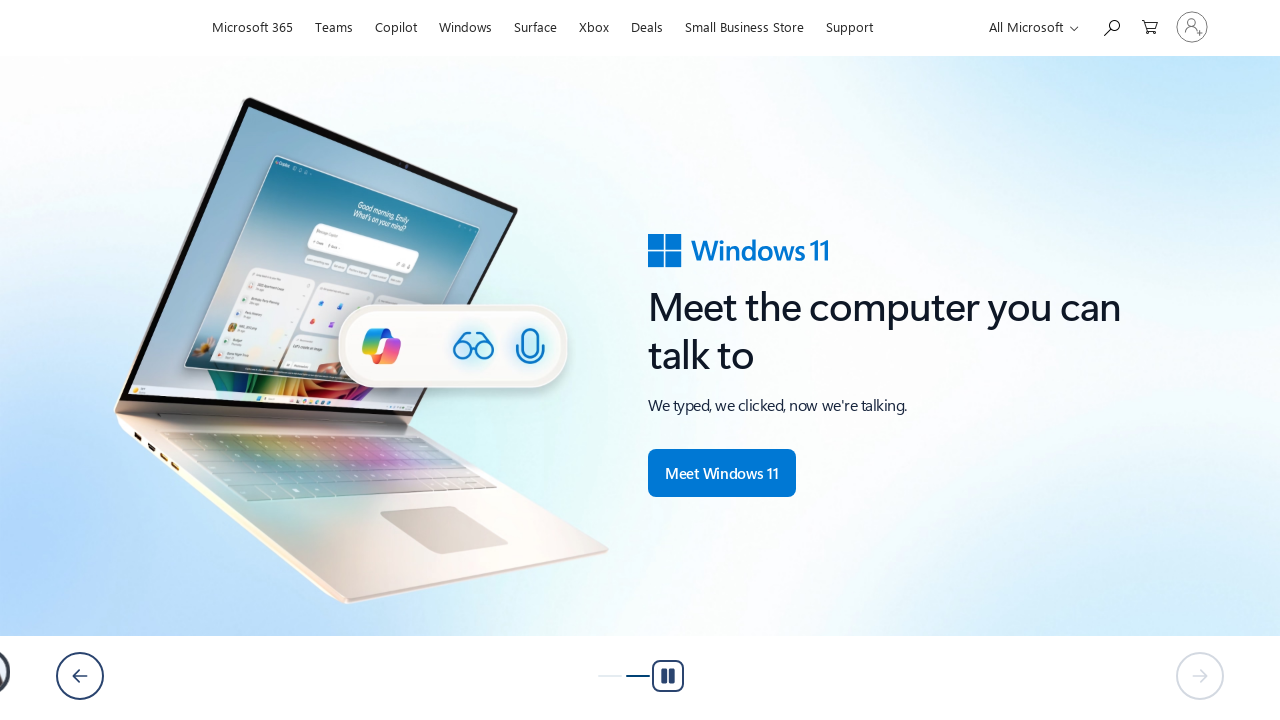

Navigated to SourceForge
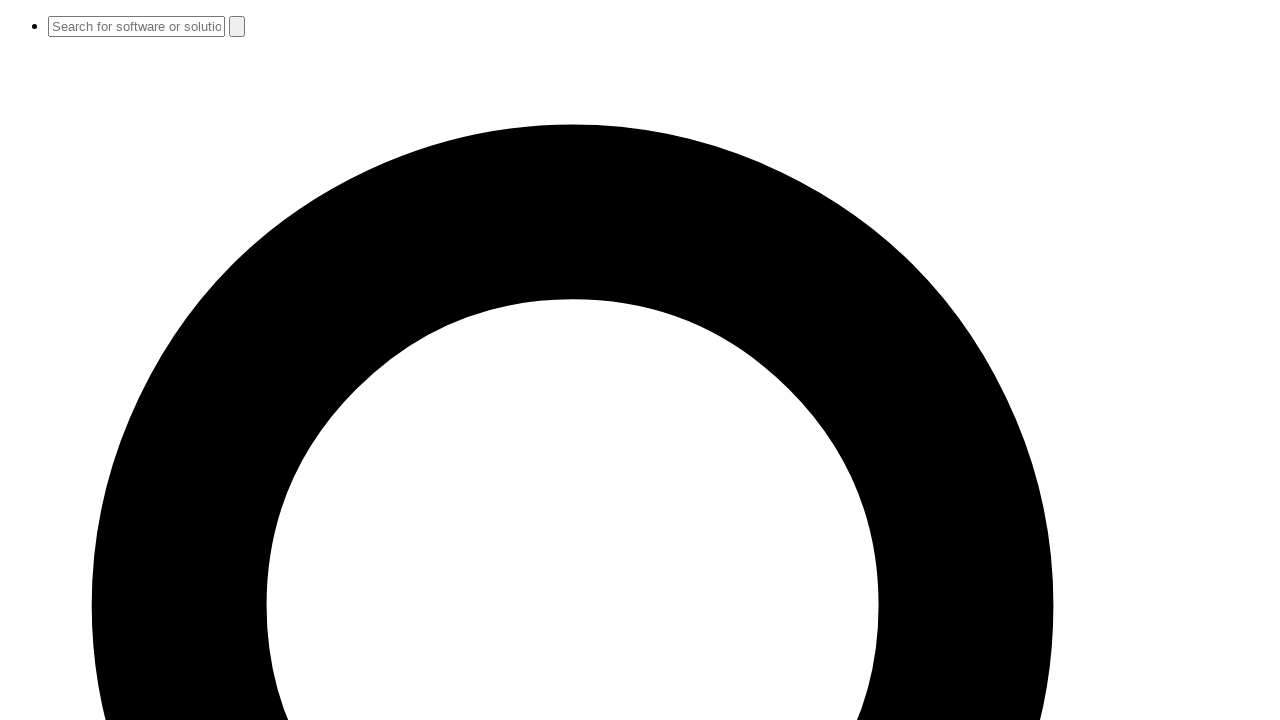

SourceForge page fully loaded
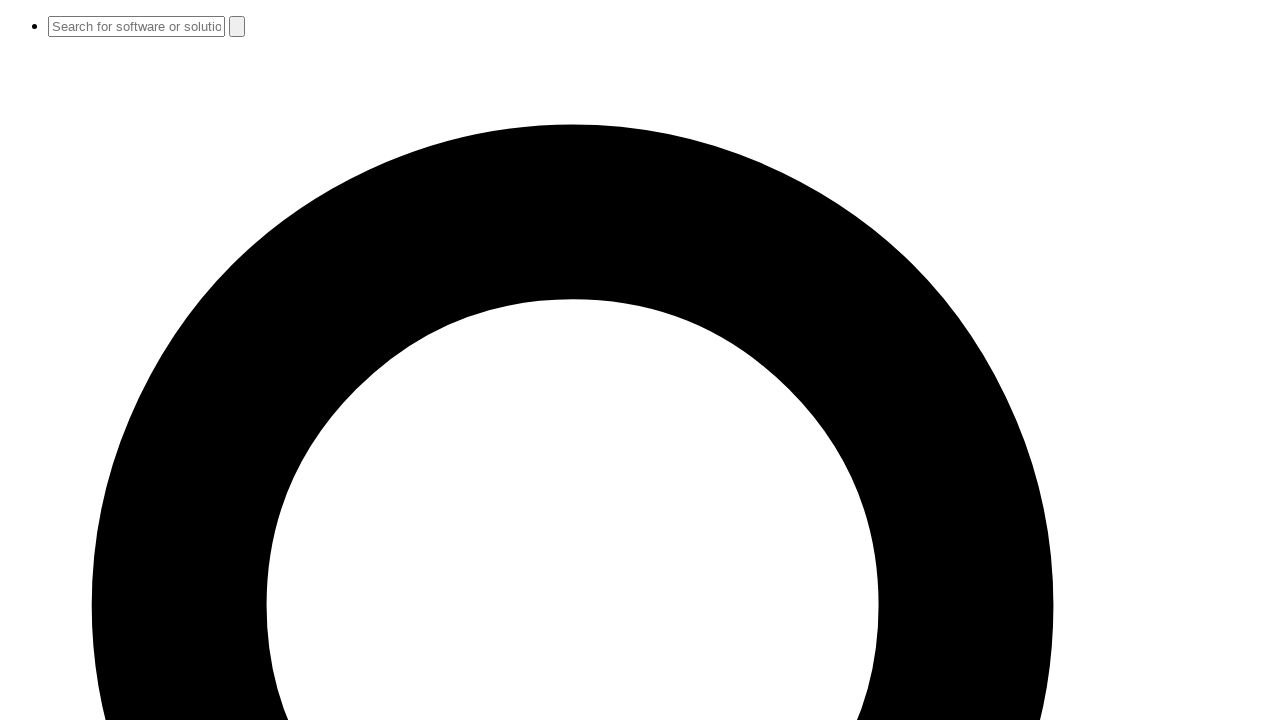

Navigated to GitHub
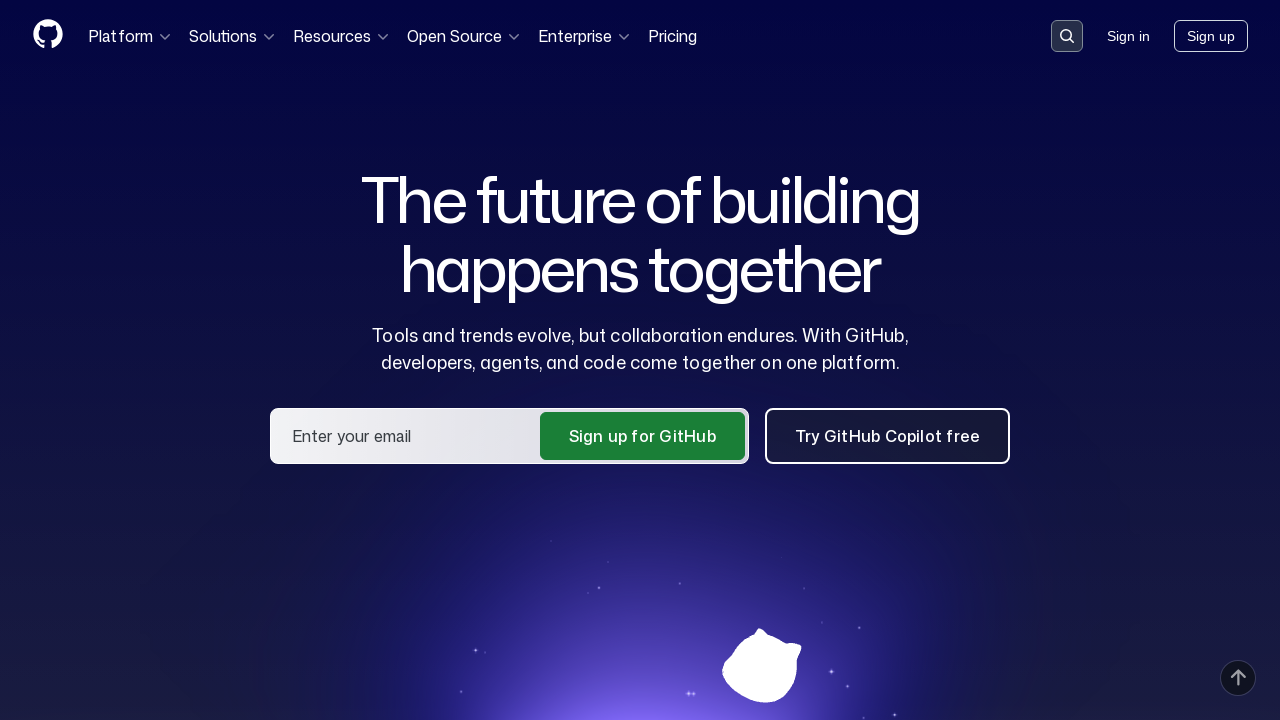

GitHub page fully loaded
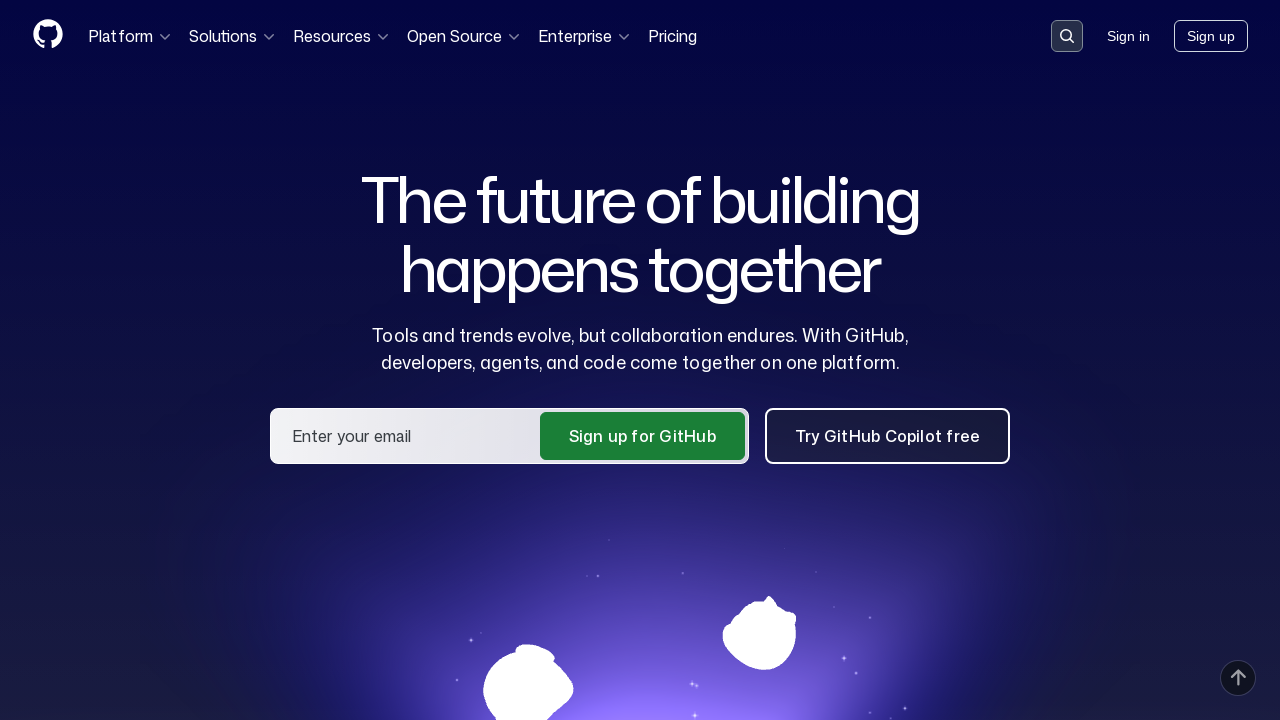

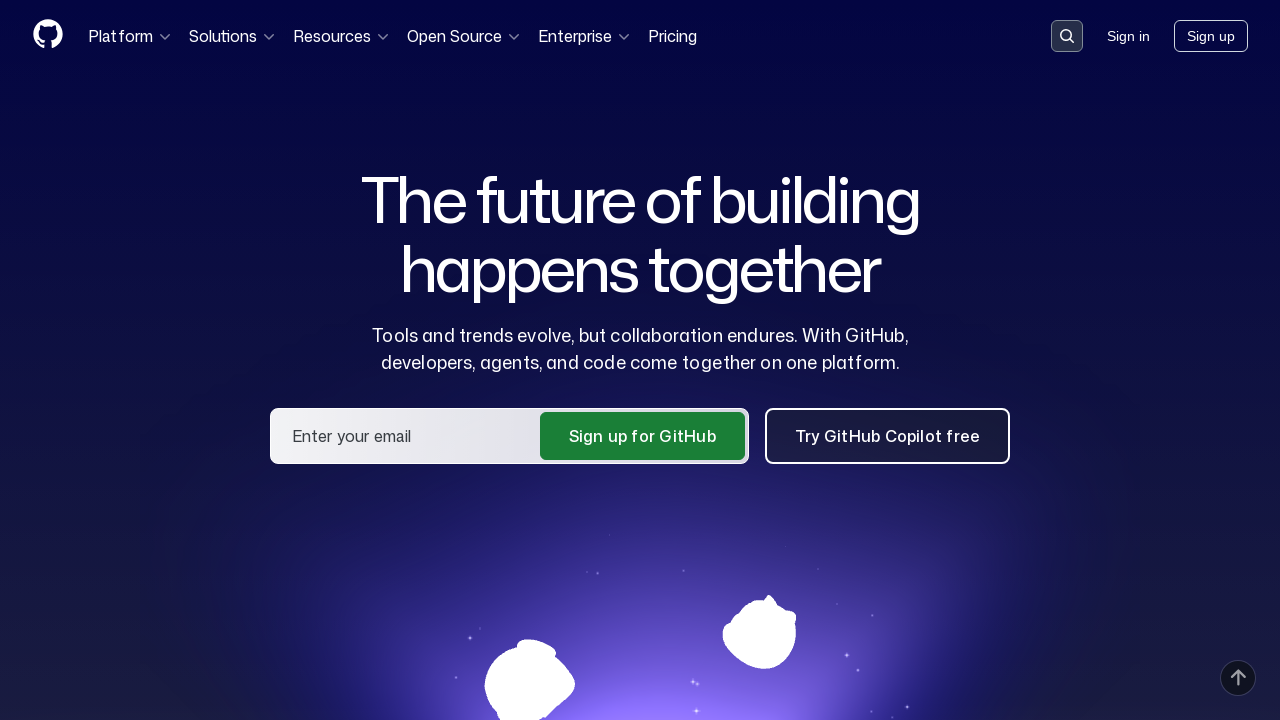